Tests search functionality on Python.org by entering "pycon" in the search box and submitting the search form

Starting URL: http://www.python.org

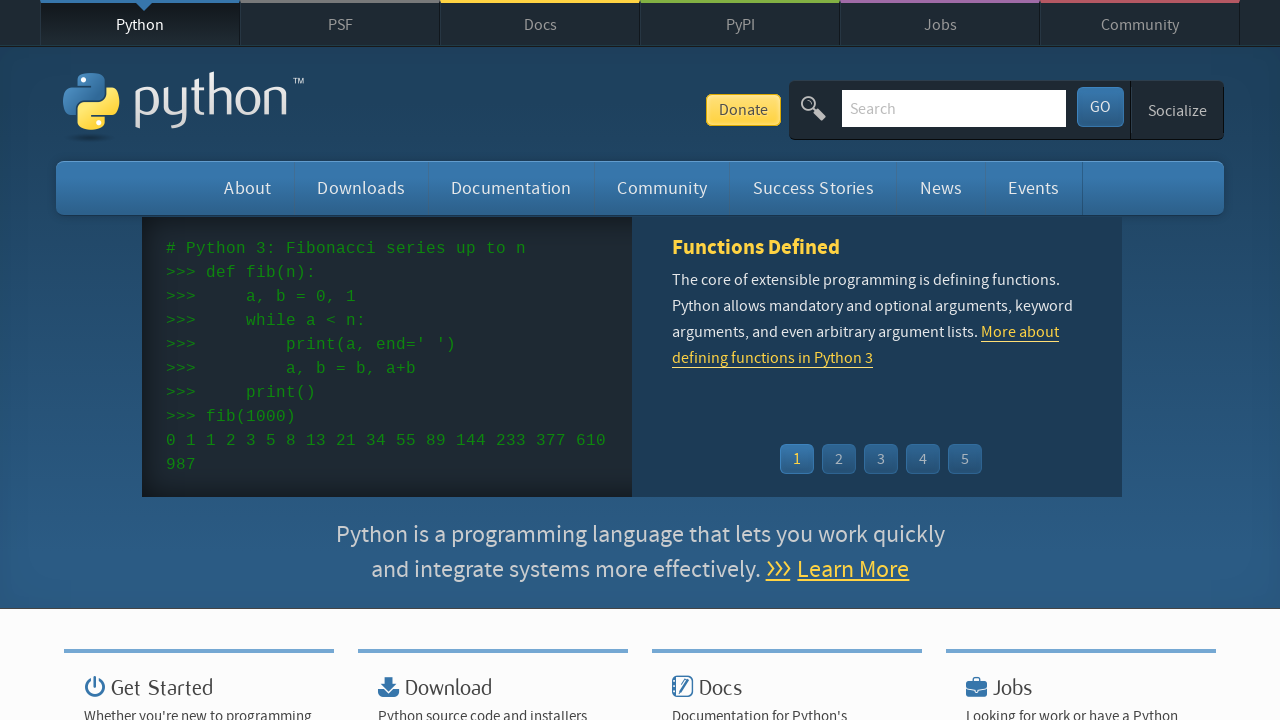

Retrieved page title
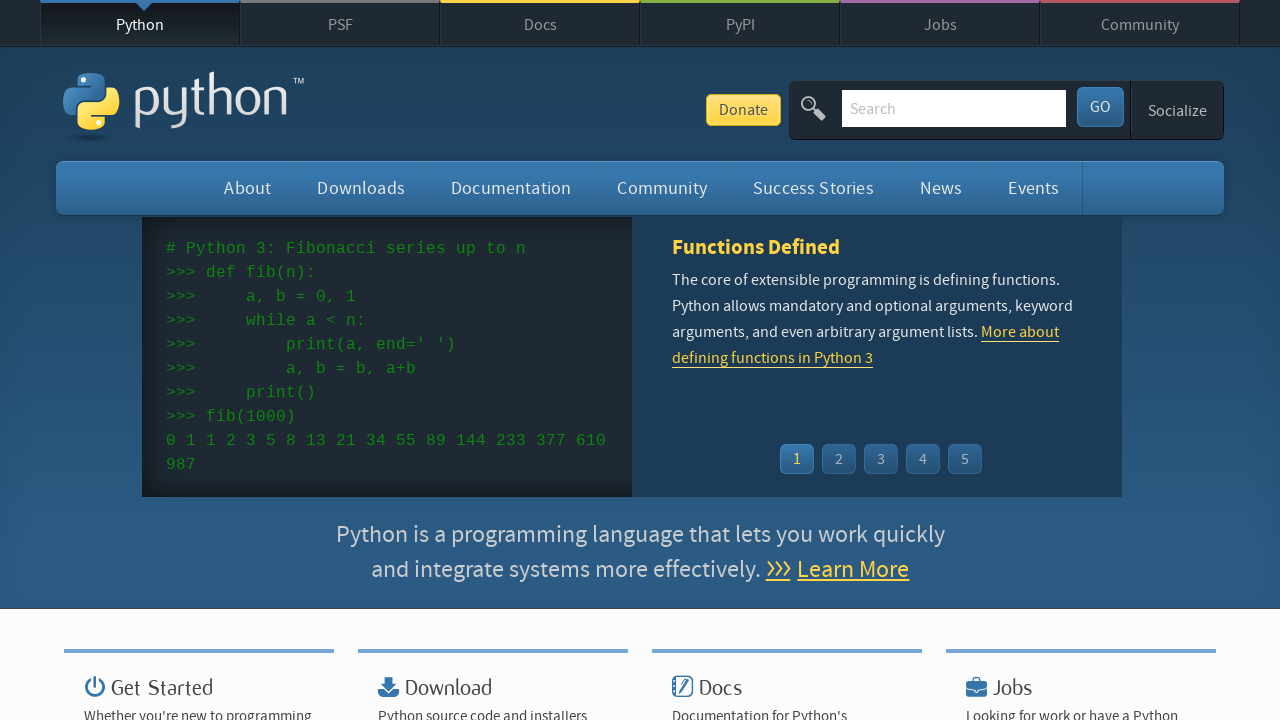

Cleared search input field on input[name='q']
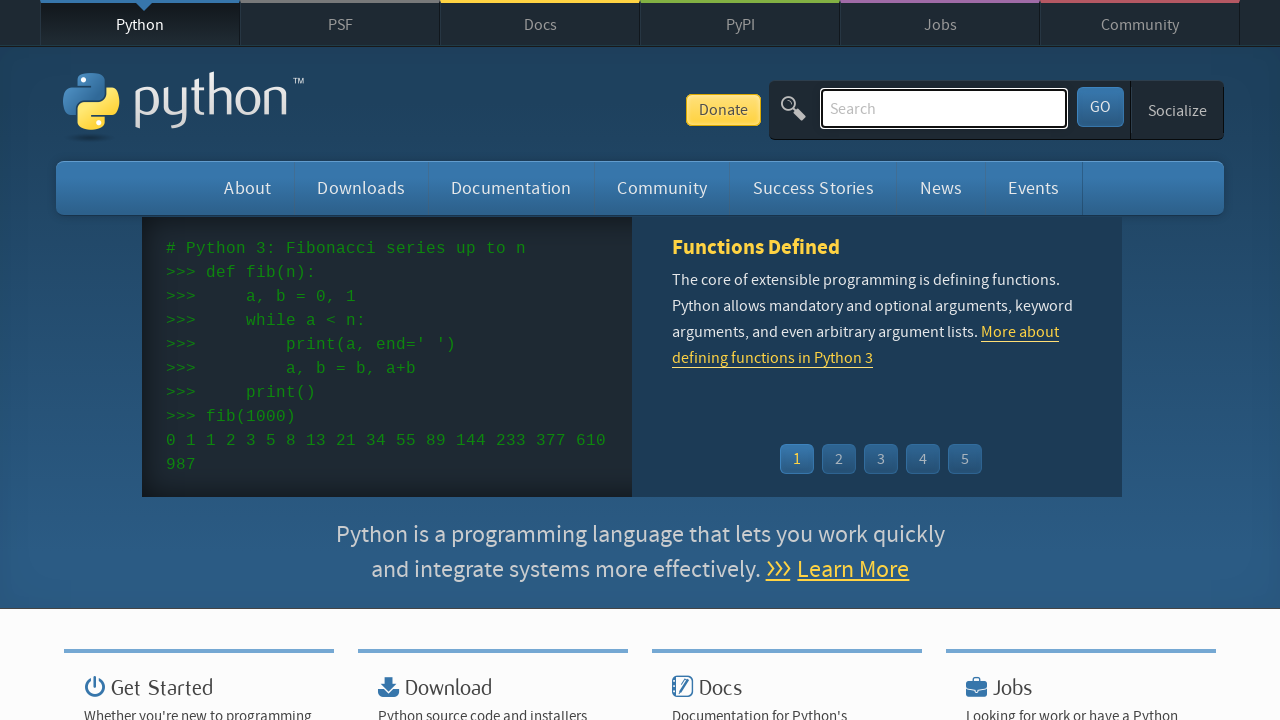

Entered 'pycon' in search box on input[name='q']
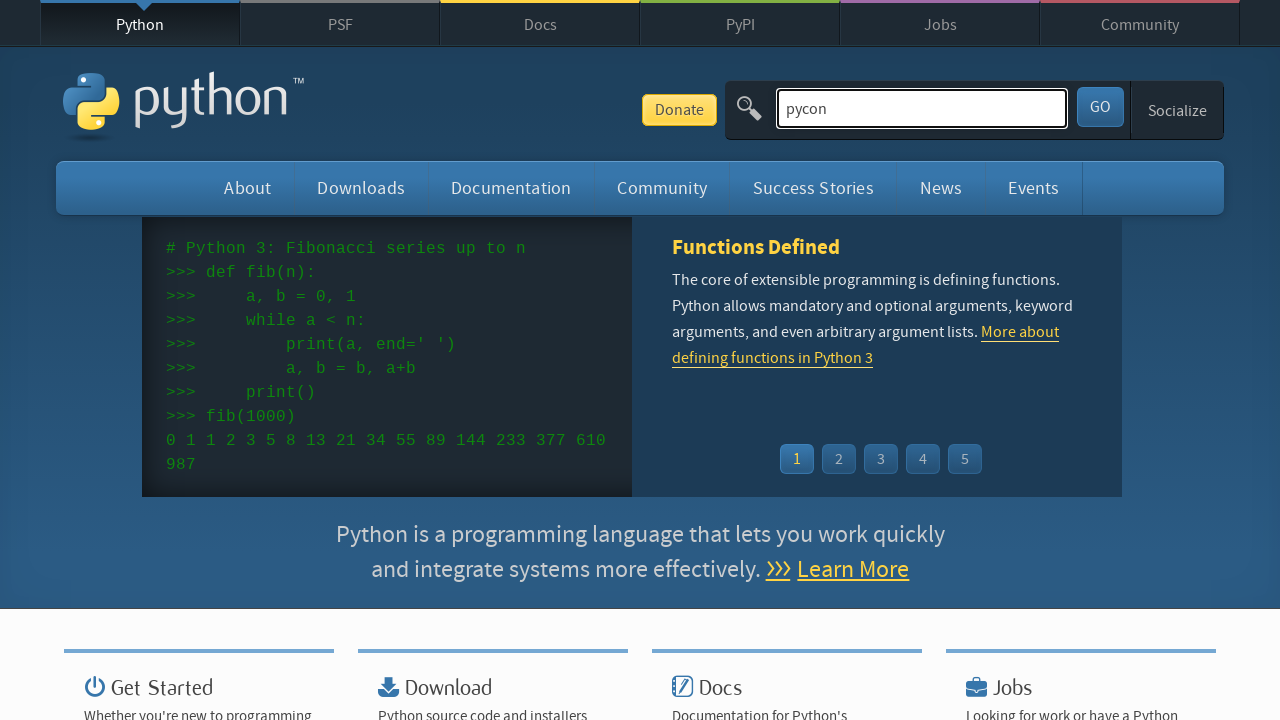

Submitted search form by pressing Enter on input[name='q']
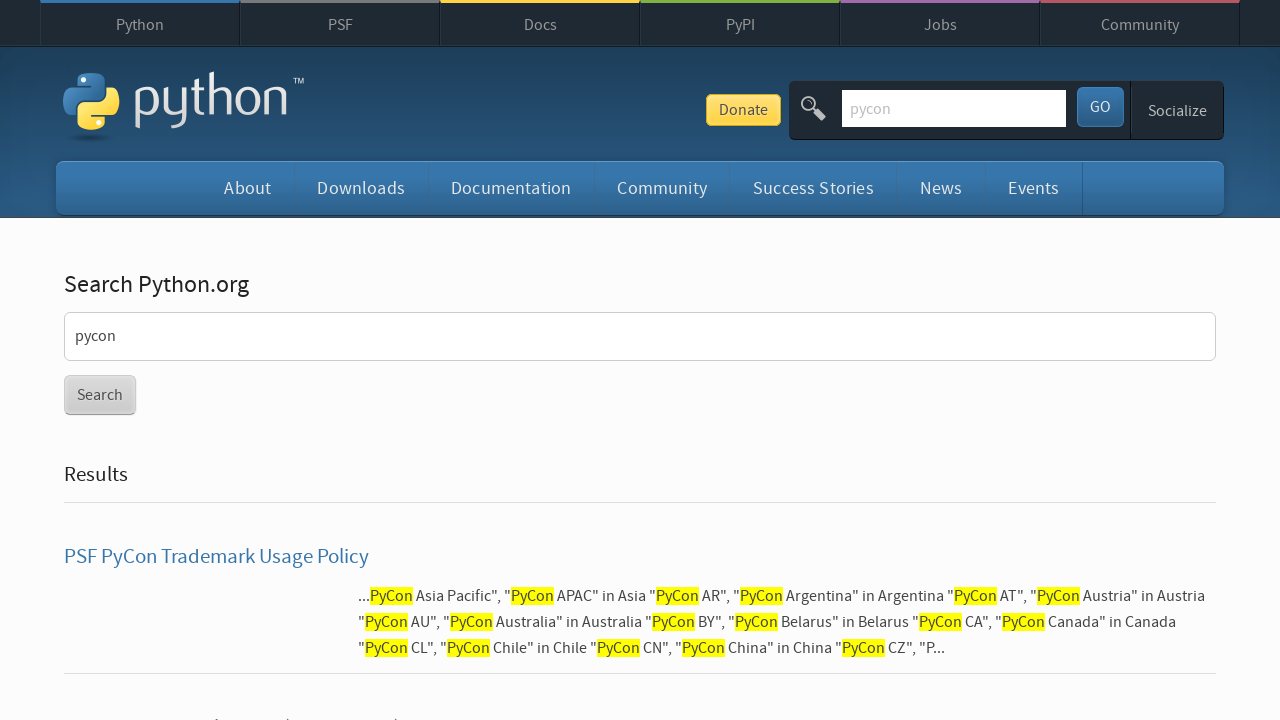

Search results loaded (networkidle)
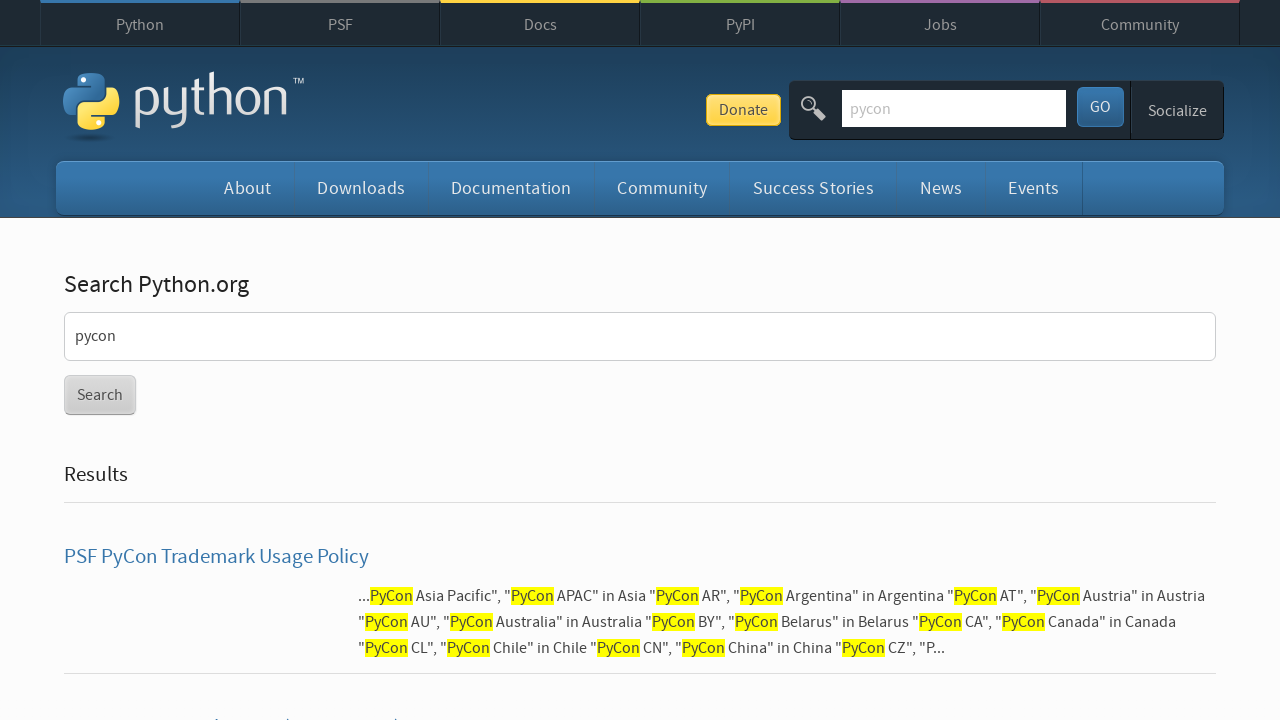

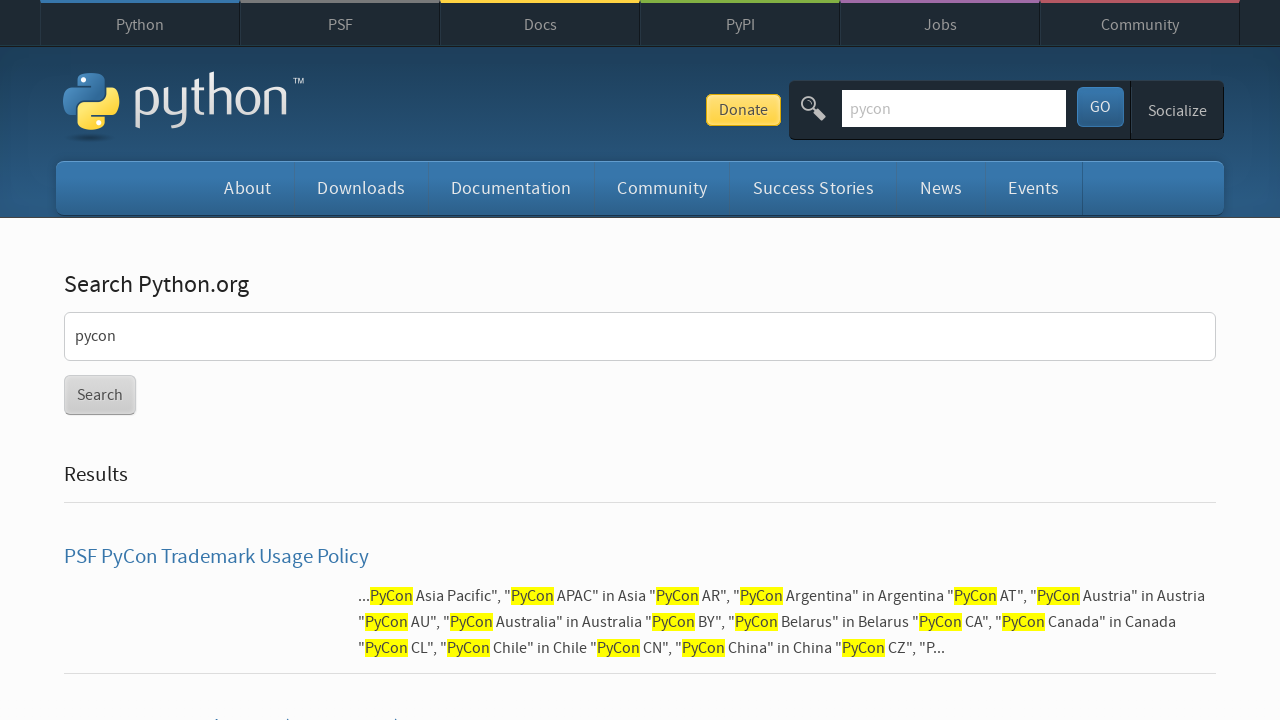